Tests drag and drop functionality by dragging an element from a source location and dropping it onto a target droppable area, then verifying the drop was successful by checking the text changed to "Dropped!"

Starting URL: http://crossbrowsertesting.github.io/drag-and-drop.html

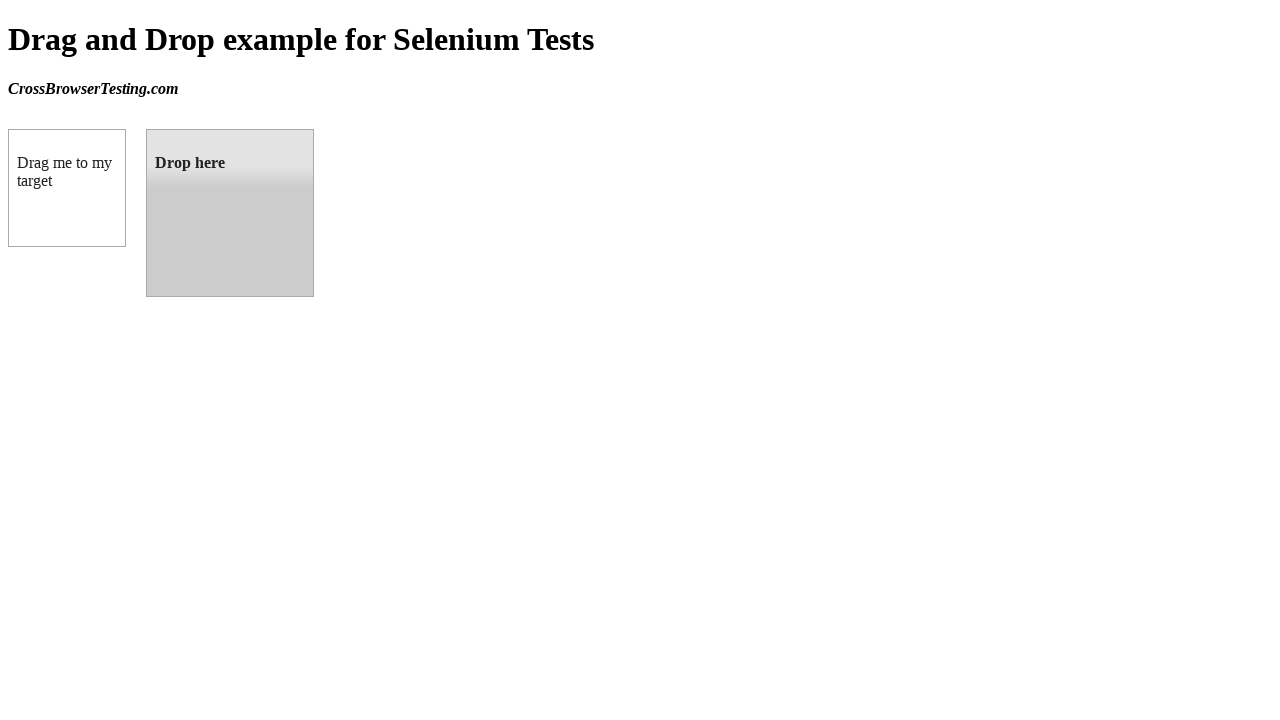

Located the draggable element
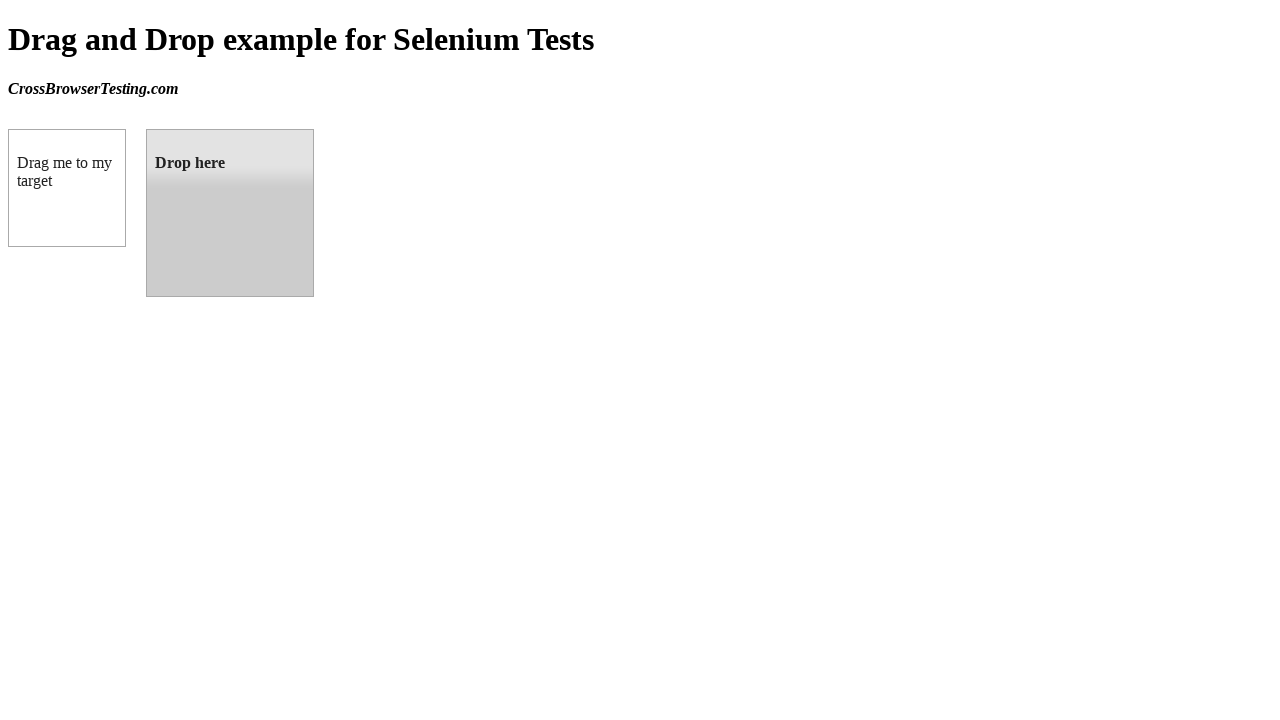

Located the droppable element
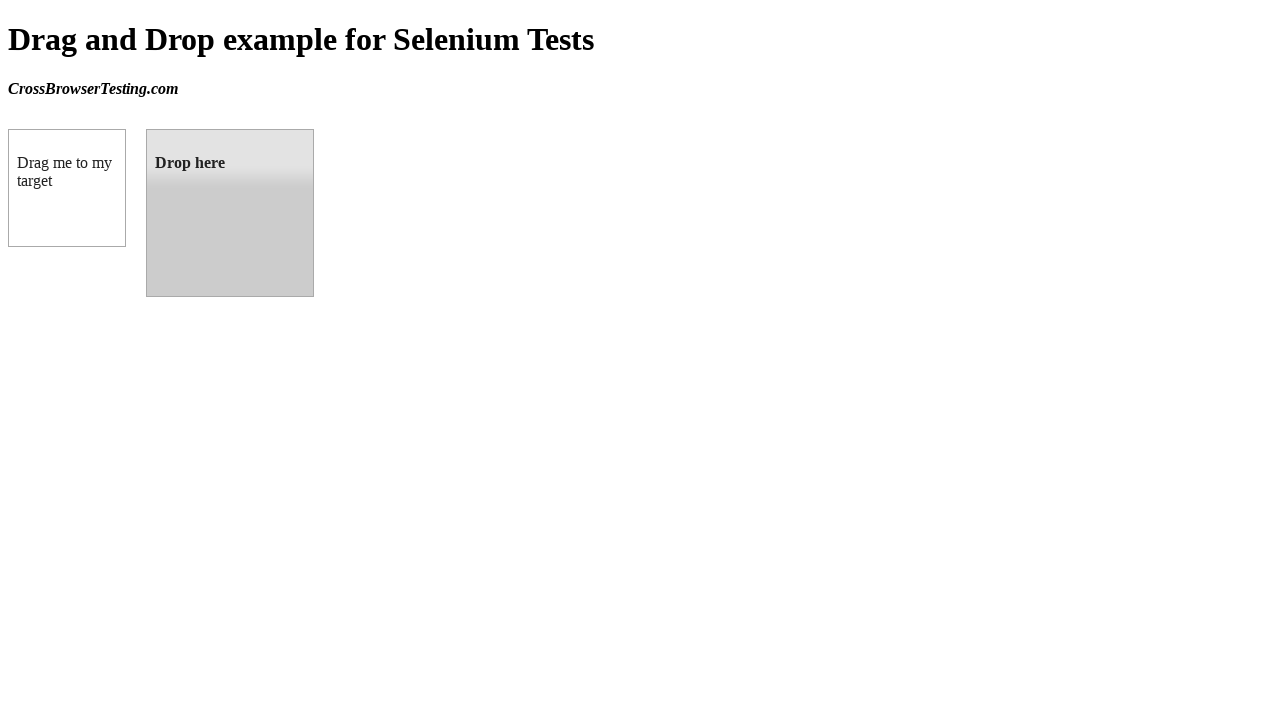

Dragged element from source and dropped it onto target droppable area at (230, 213)
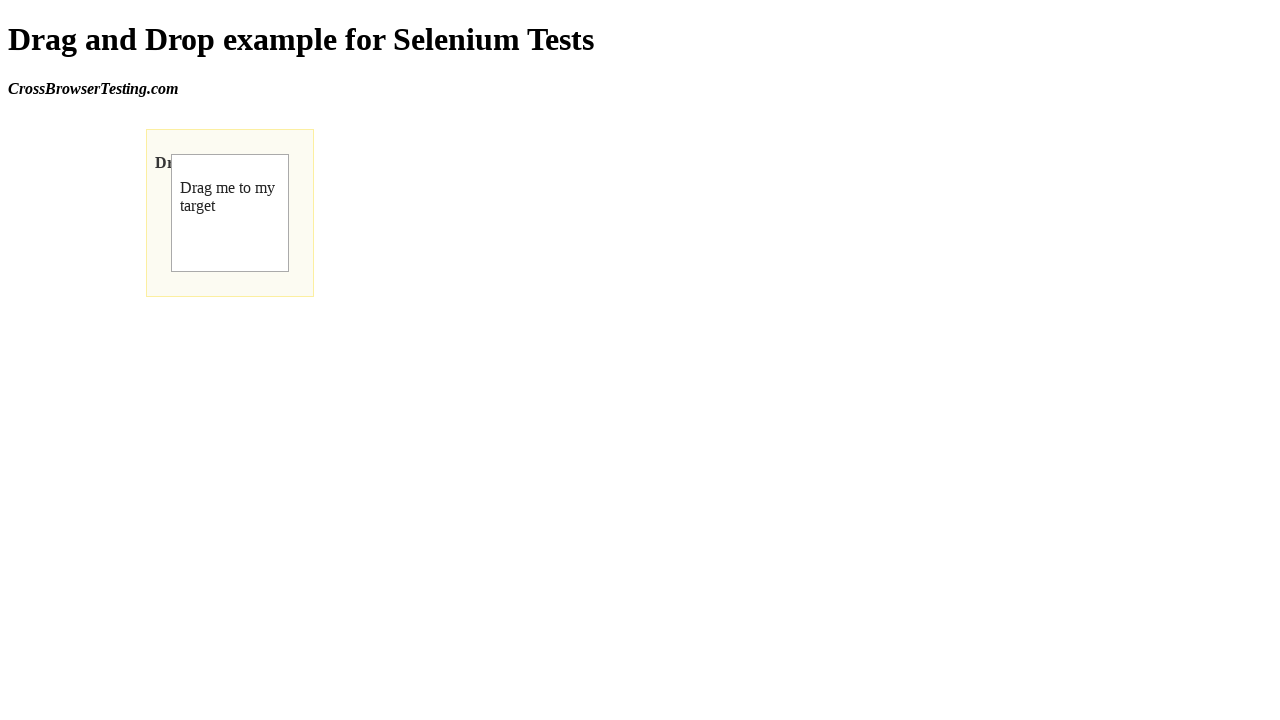

Retrieved text content from droppable area
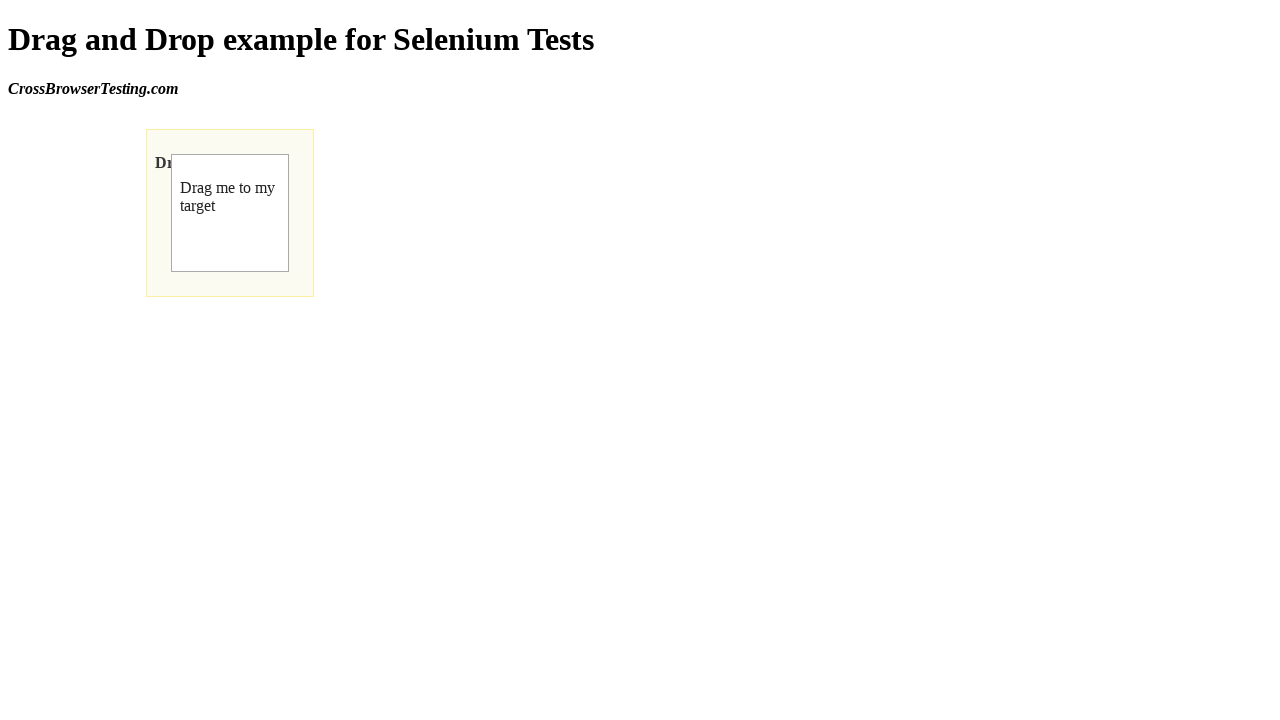

Verified that droppable area text changed to 'Dropped!' - test passed
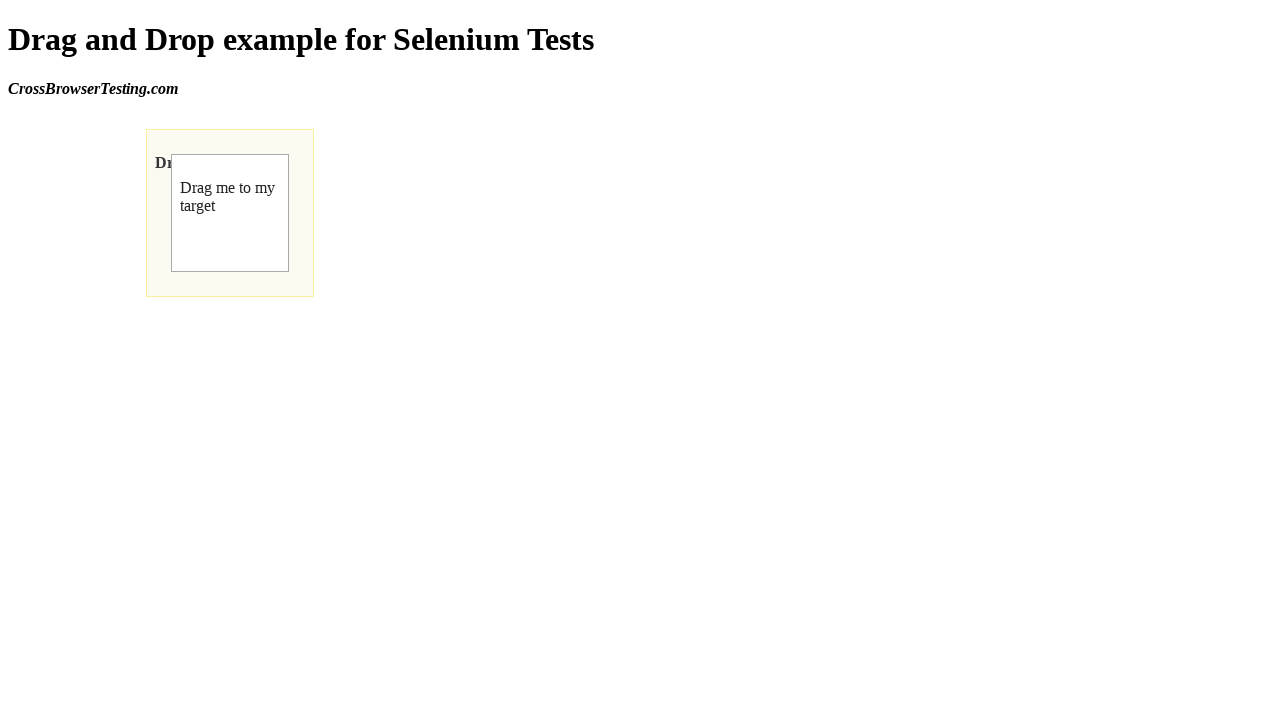

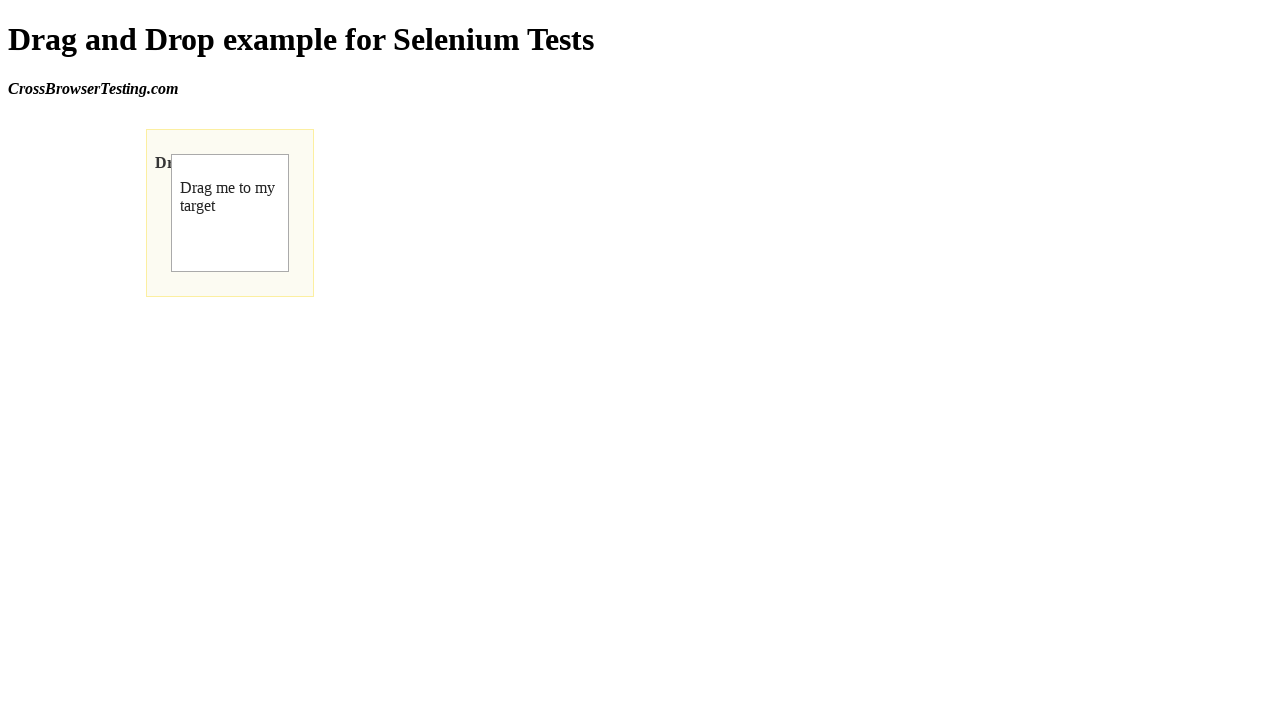